Tests JavaScript prompt alert handling by clicking a button to trigger an alert, reading its text, and entering a response into the prompt dialog.

Starting URL: https://echoecho.com/javascript4.htm

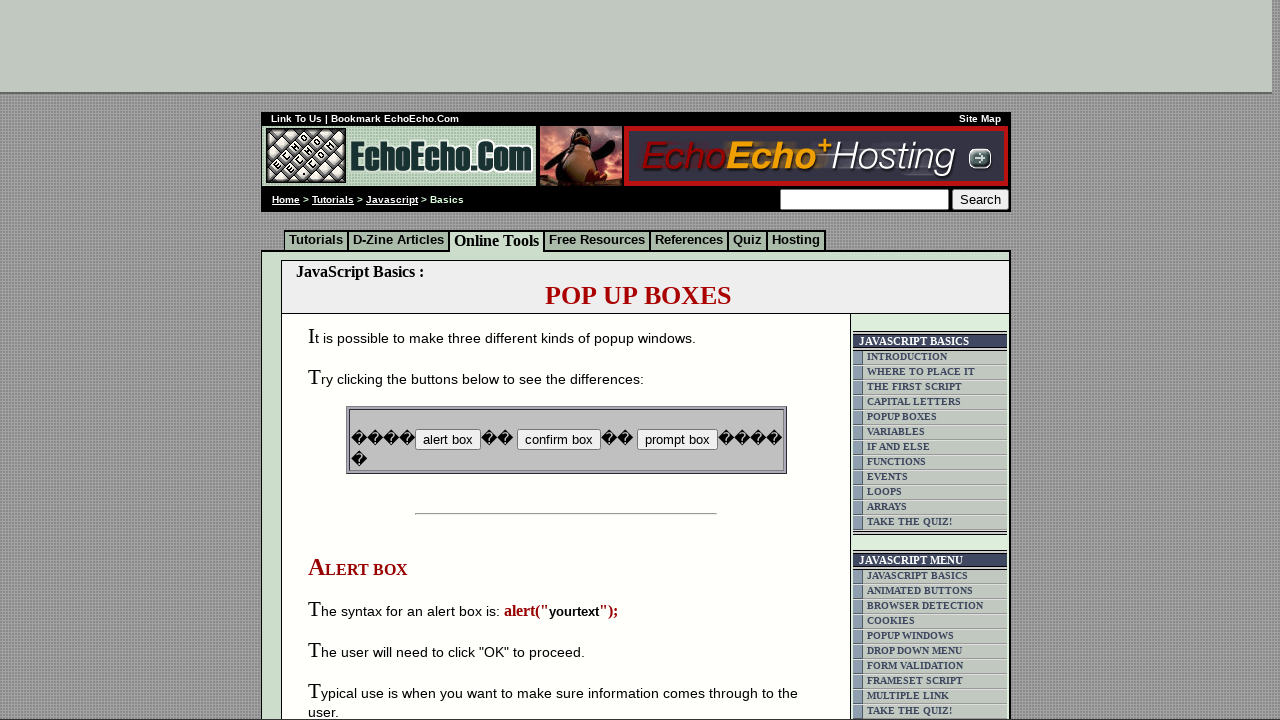

Set up dialog handler to accept prompt alerts with response text
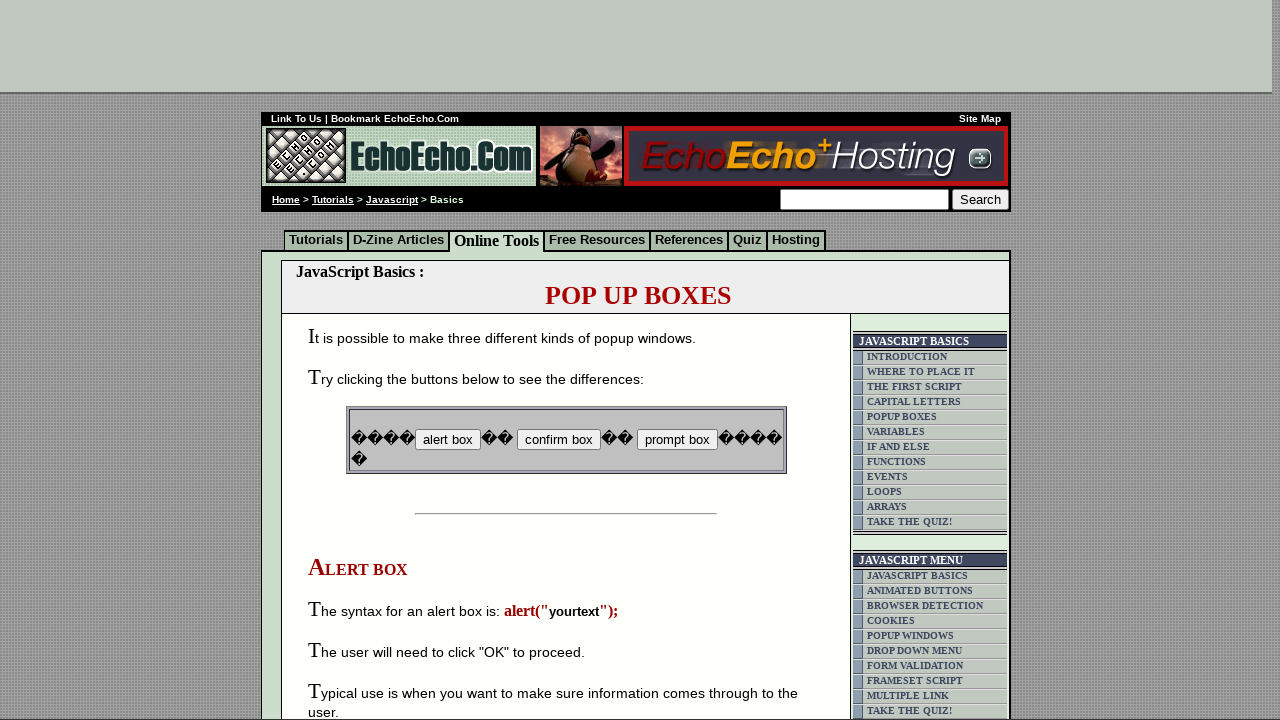

Clicked button B3 to trigger the JavaScript prompt alert at (677, 440) on input[name='B3']
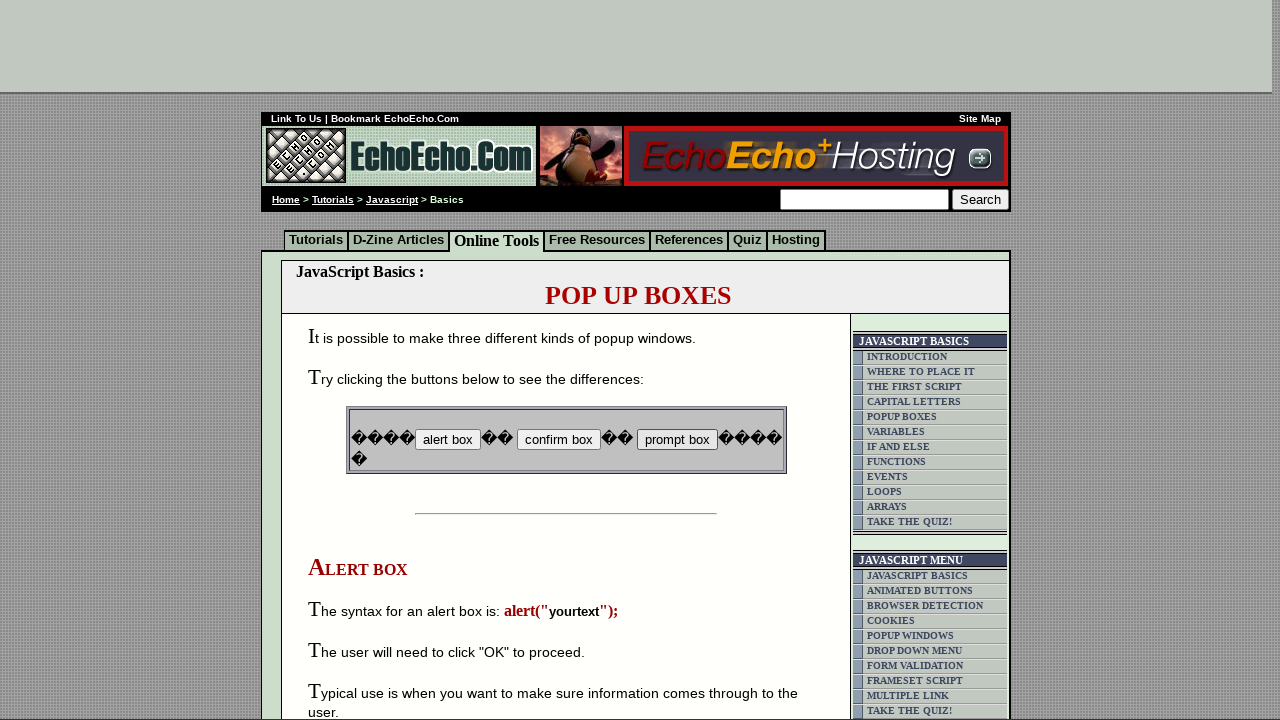

Waited for dialog interaction to complete
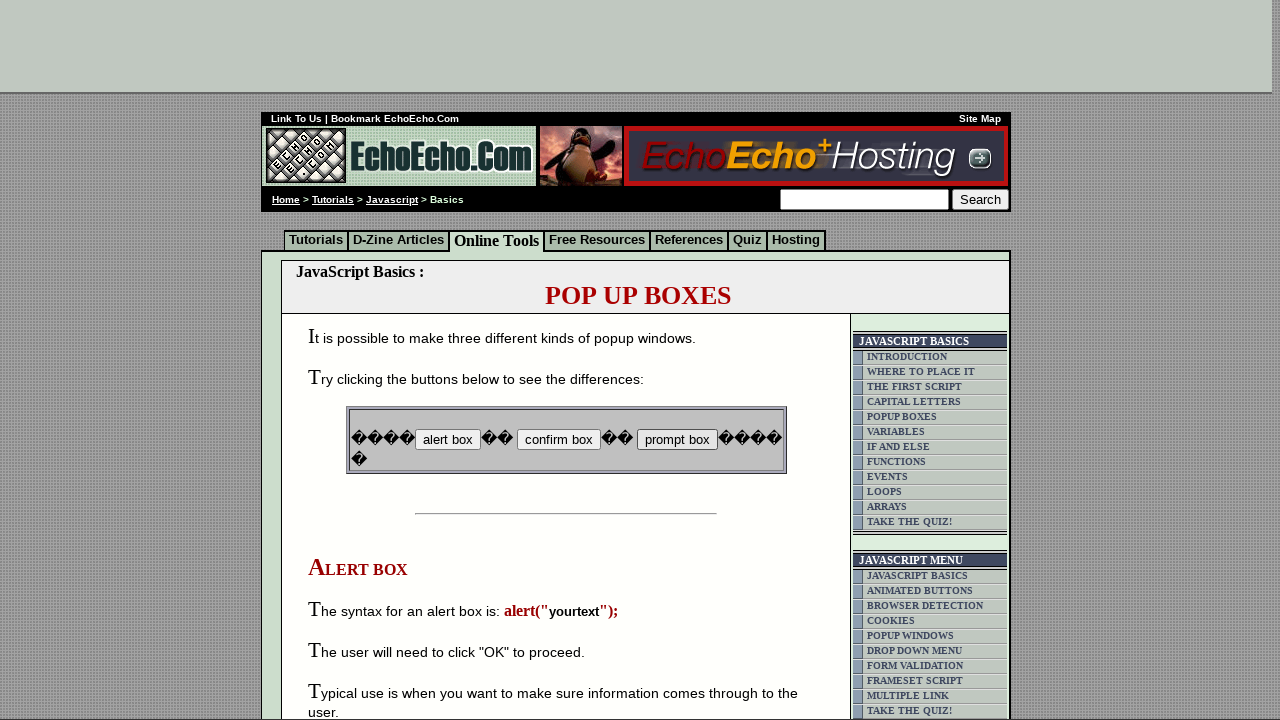

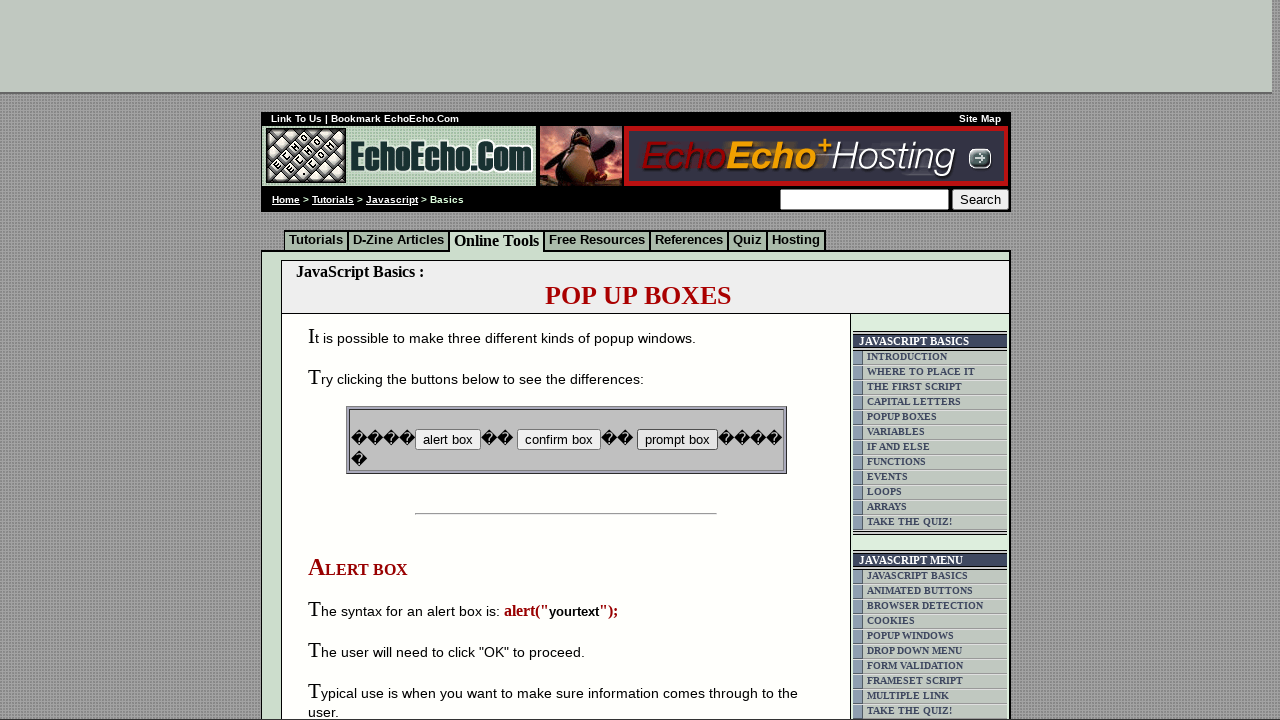